Tests various radio button interactions including selection, deselection verification, identifying default selections, and age group selection

Starting URL: https://www.leafground.com/radio.xhtml

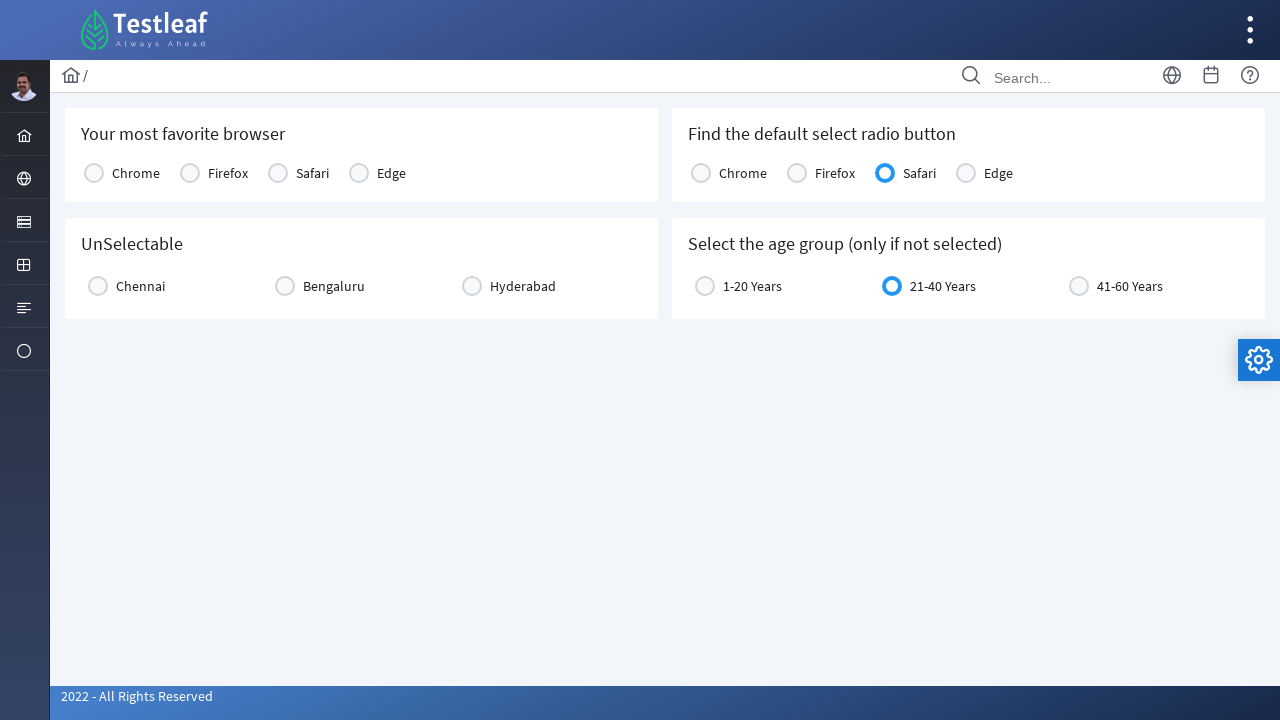

Clicked on 'Your most favourite browser' radio button at (94, 173) on //*[@id="j_idt87:console1"]/tbody/tr/td[1]/div/div[2]/span
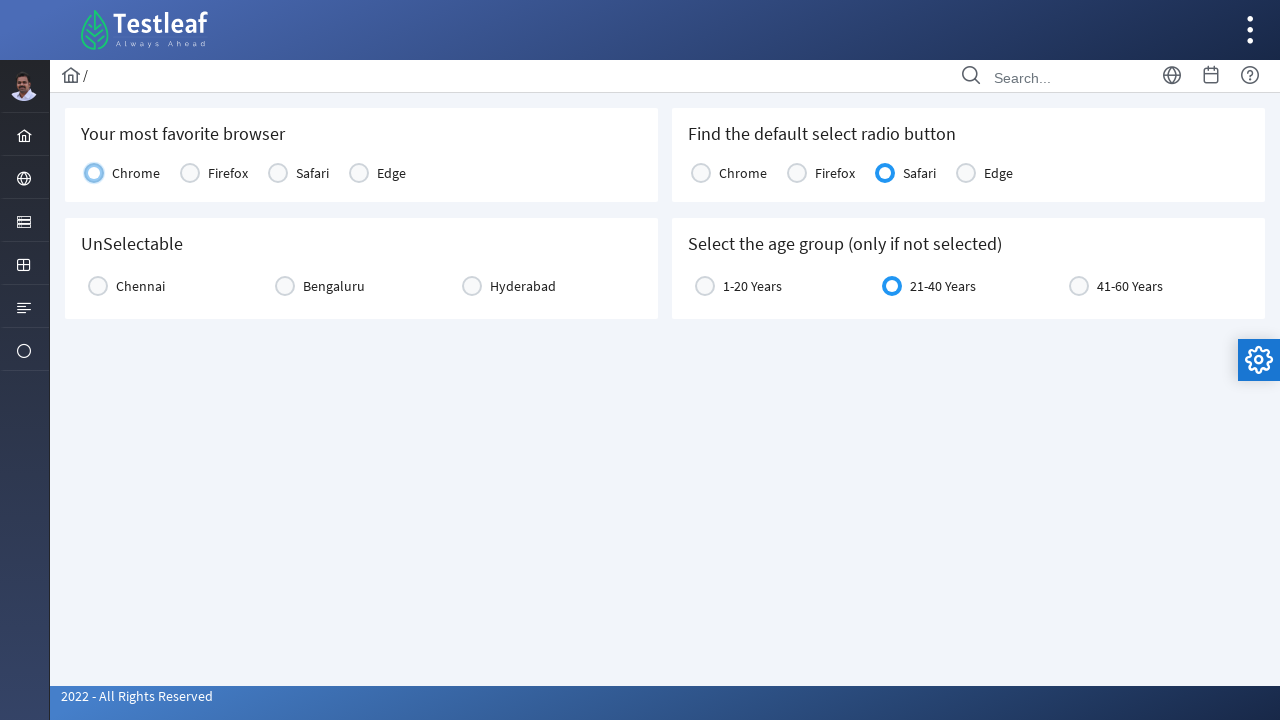

Clicked Chennai radio button first time at (140, 286) on xpath=//label[text()='Chennai']
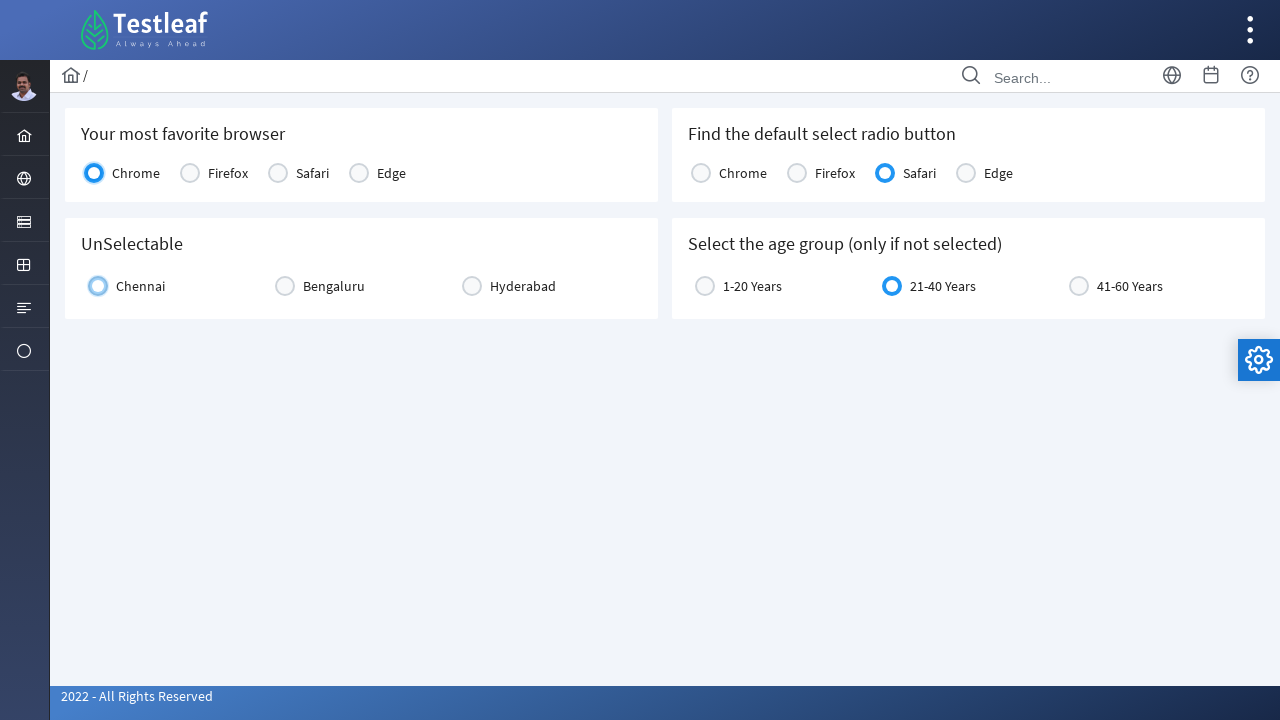

Waited 2000ms for deselection
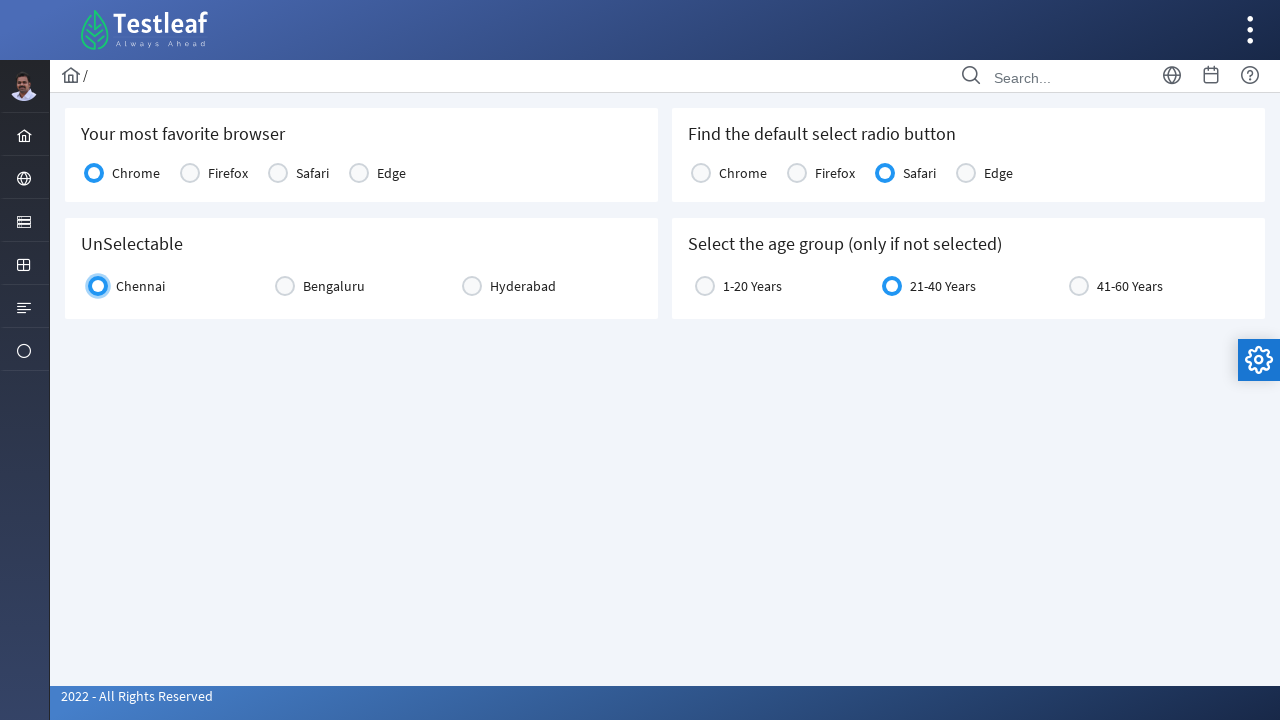

Clicked Chennai radio button second time to test deselection at (140, 286) on xpath=//label[text()='Chennai']
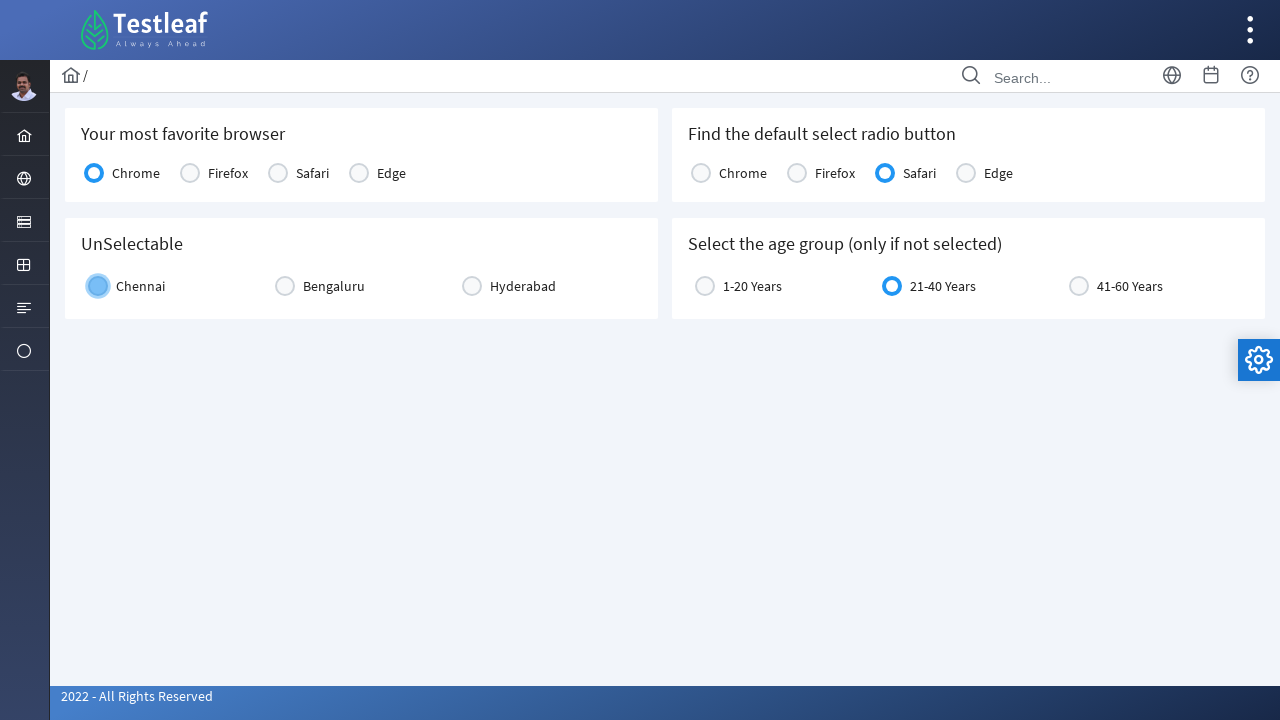

Located default radio button element
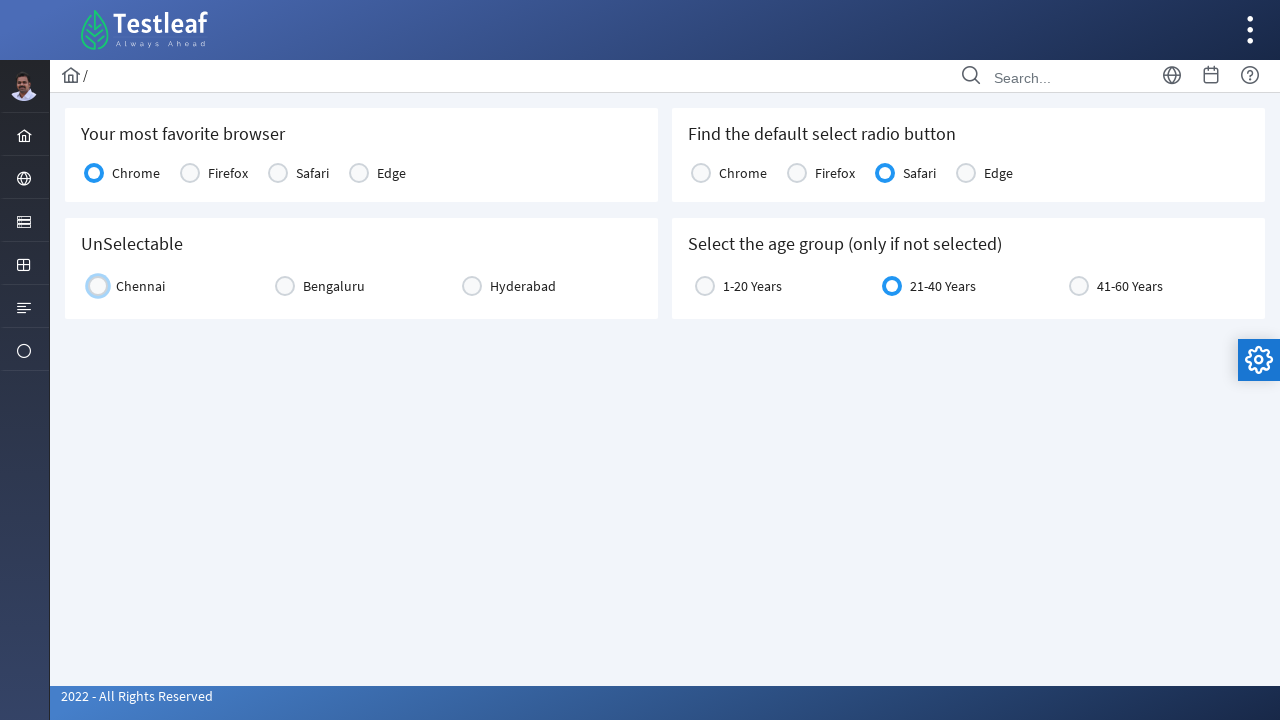

Default radio button was already checked
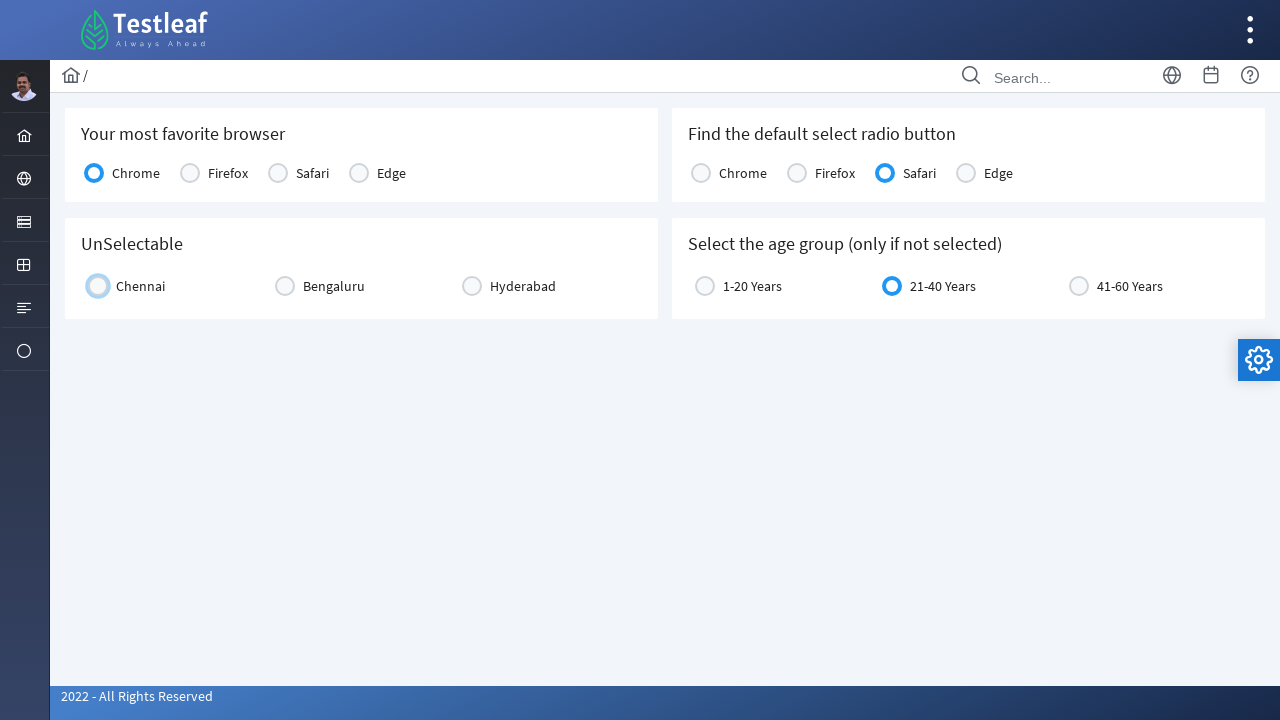

Located age group radio button element (21-40 Years)
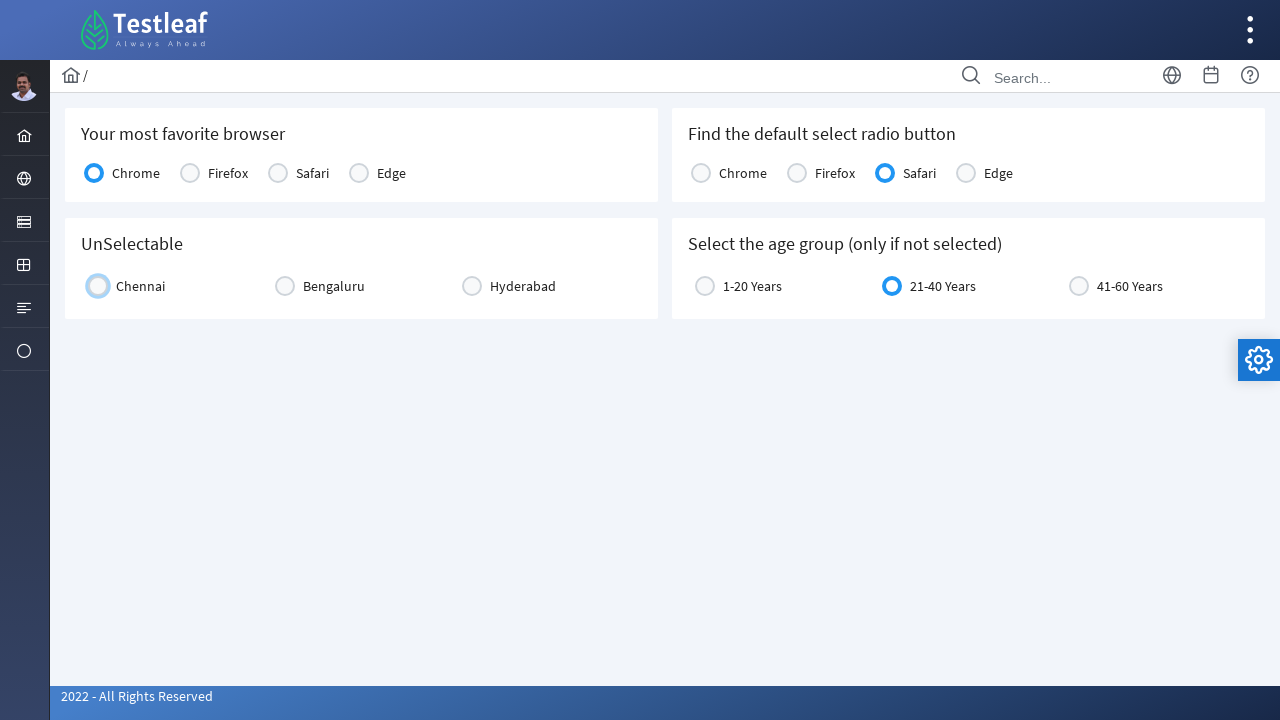

Age group radio button was enabled, clicked to select 21-40 Years at (892, 286) on //*[@id="j_idt87:age"]/div/div[2]/div/div[2]
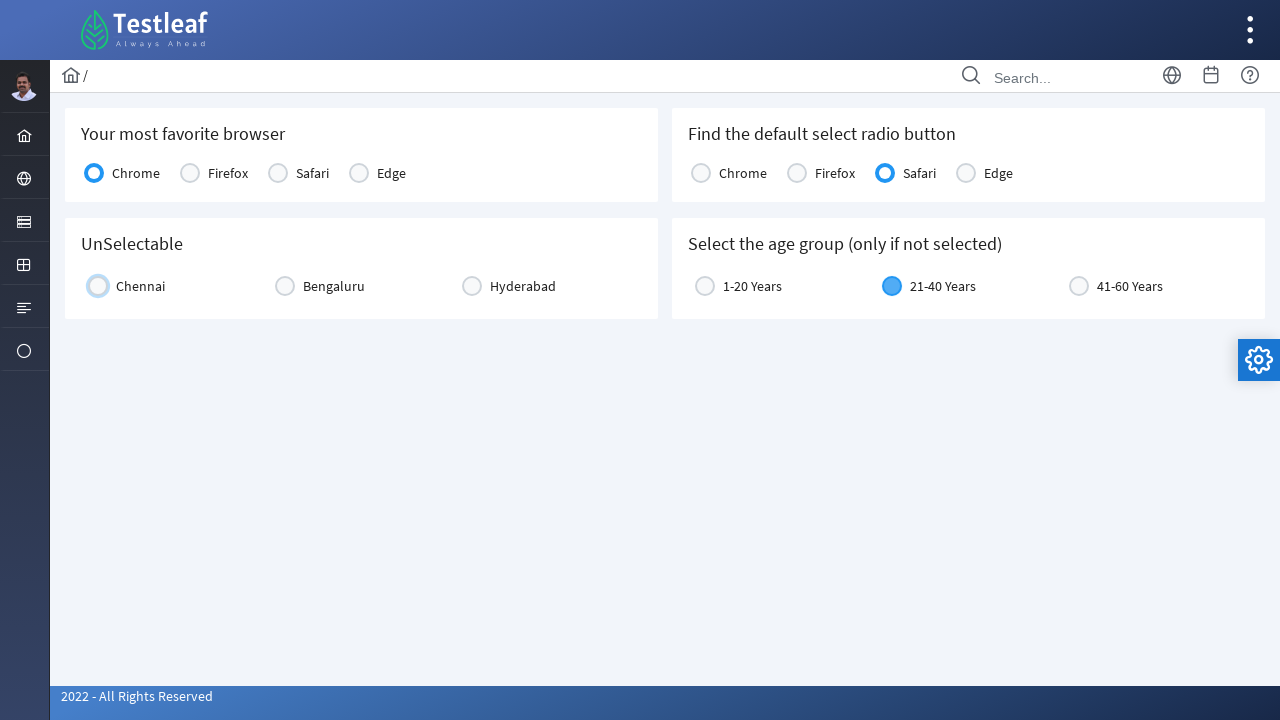

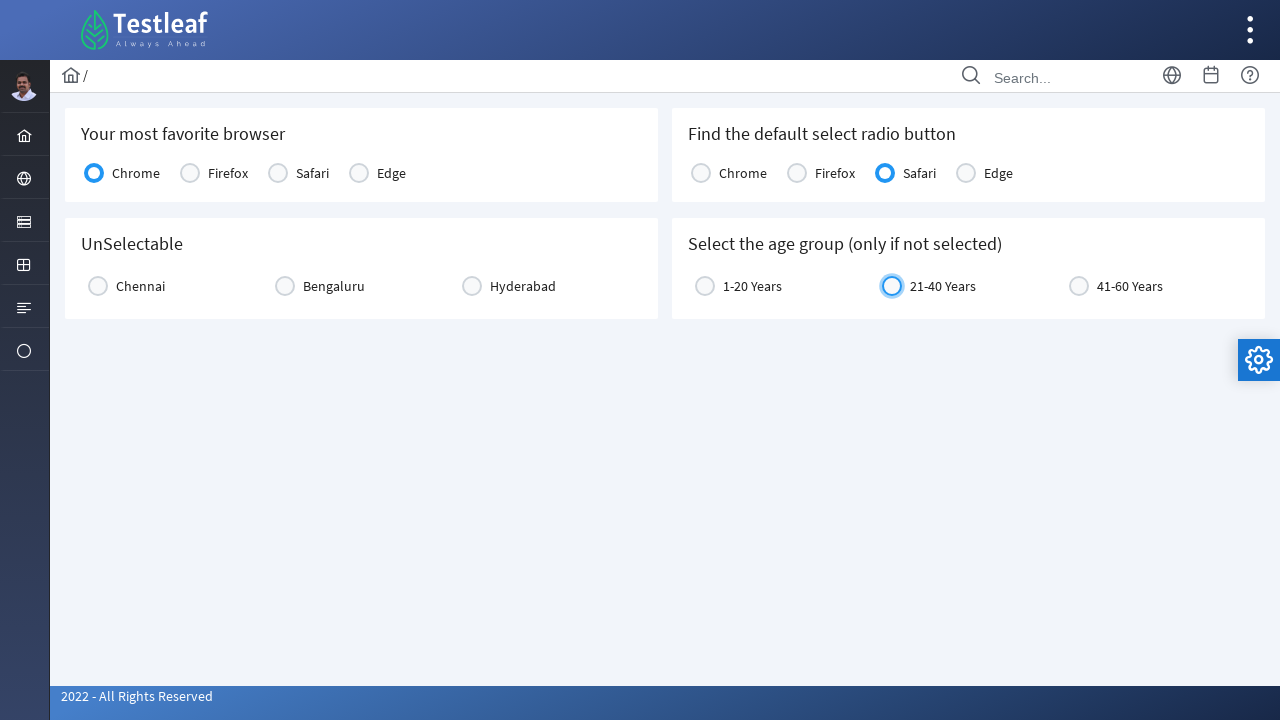